Tests the pizza delivery form by filling in customer name fields and selecting delivery option, then verifying the calculated price

Starting URL: https://atidcollege.co.il/Xamples/pizza/

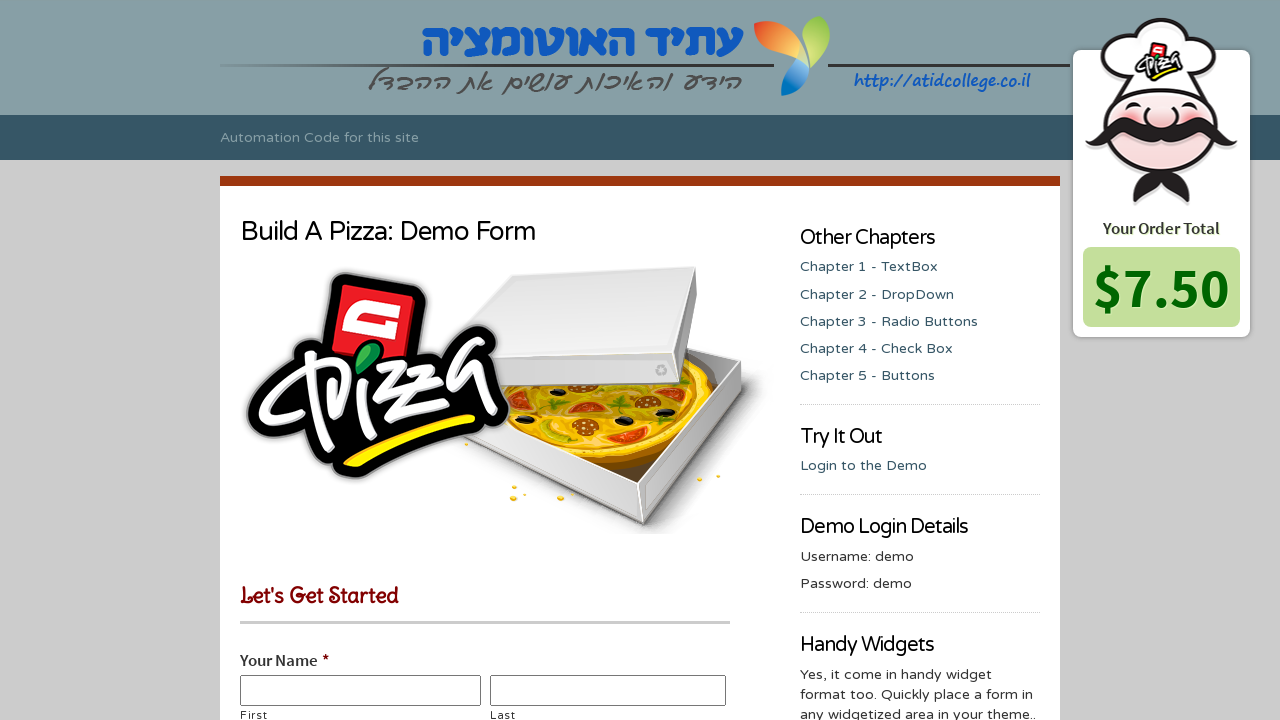

Filled first name field with 'Edward' on #input_5_22_3
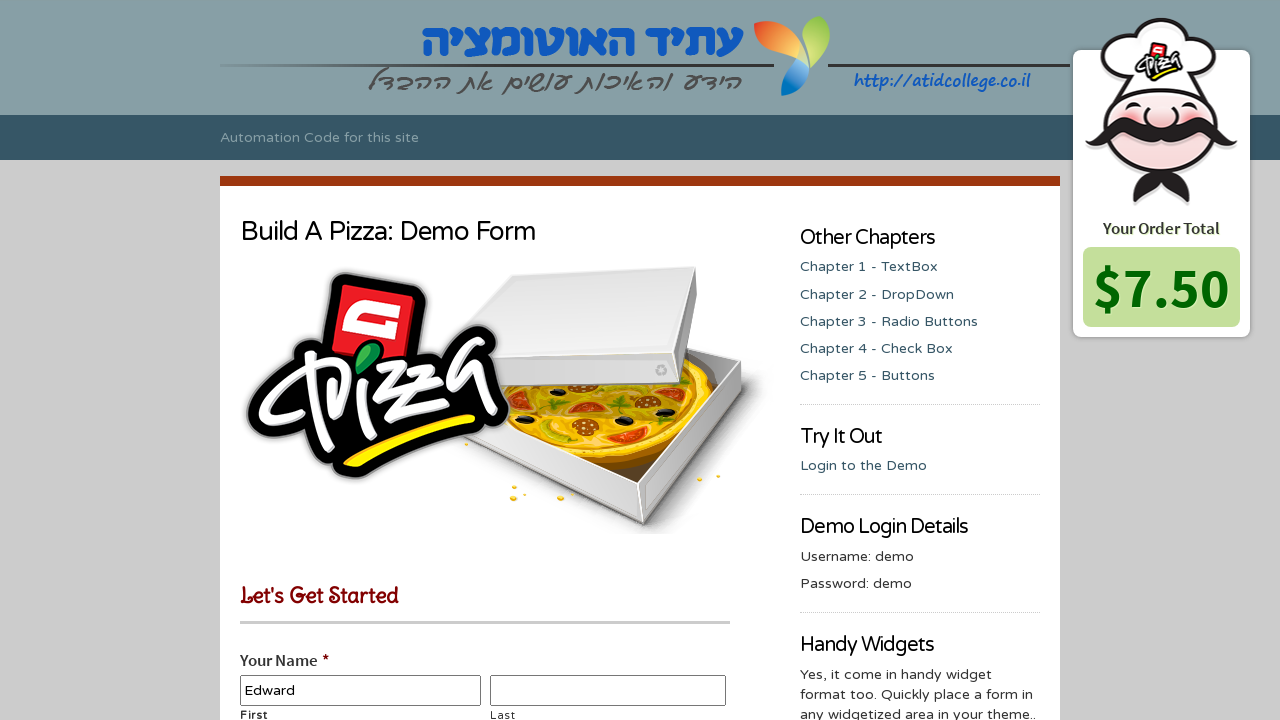

Filled last name field with 'Vishnivetzki' on #input_5_22_6
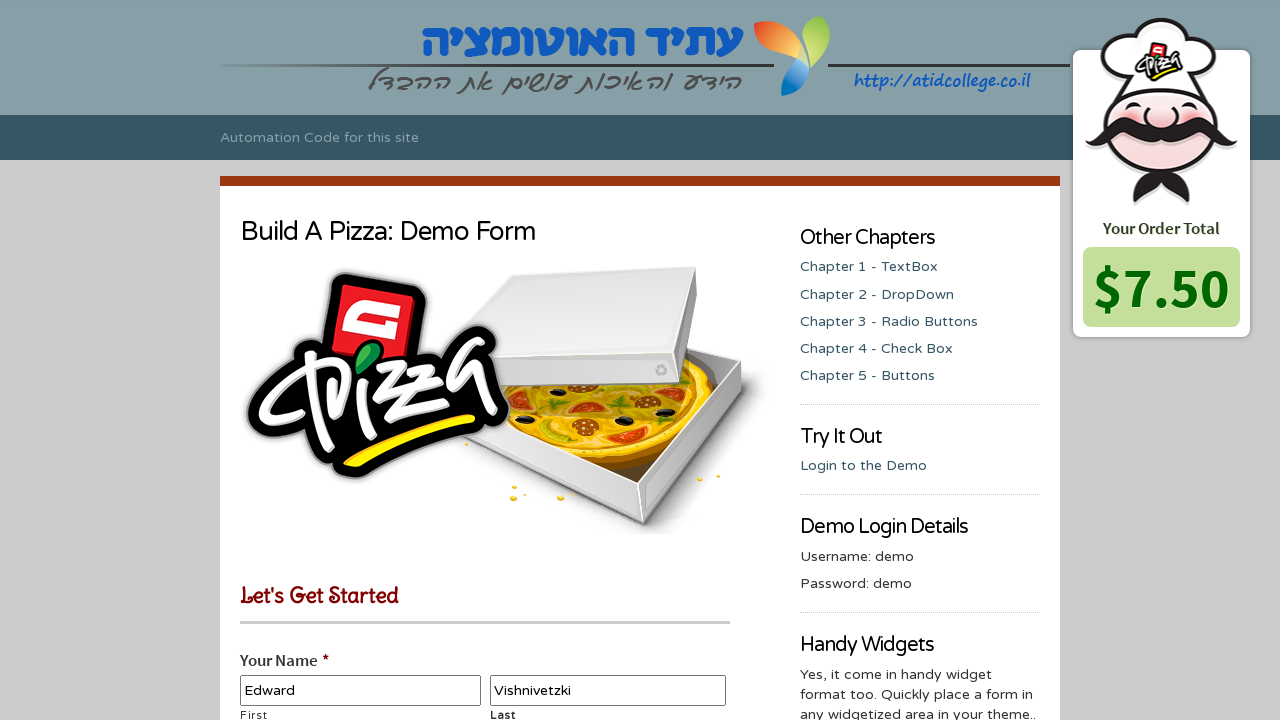

Selected 'Delivery|3' option from delivery dropdown on #input_5_21
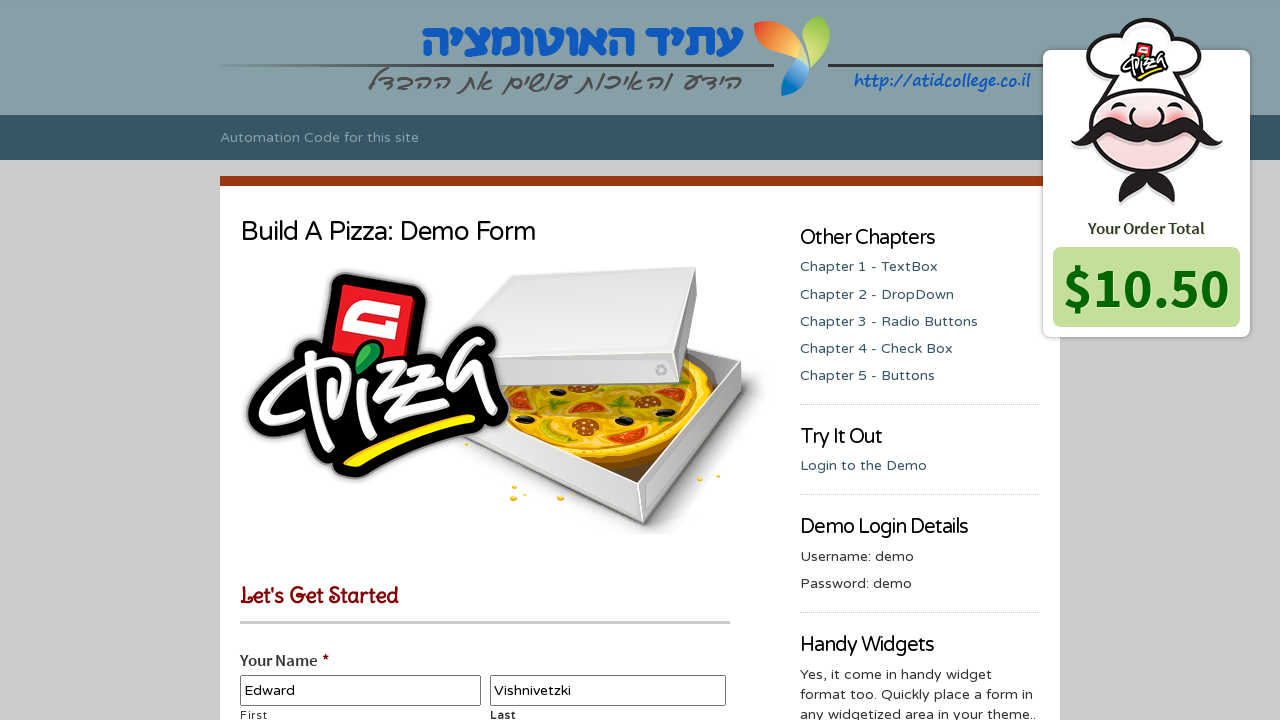

Retrieved total price from page
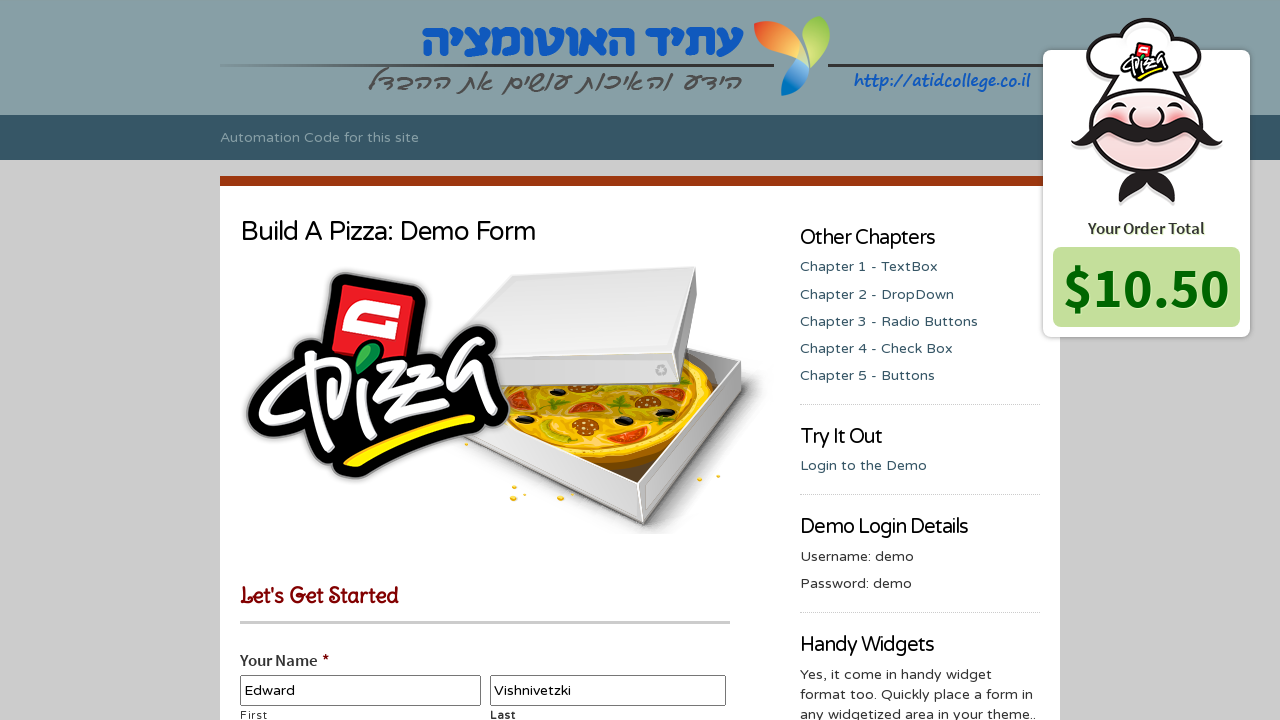

Verified total price is '$10.50'
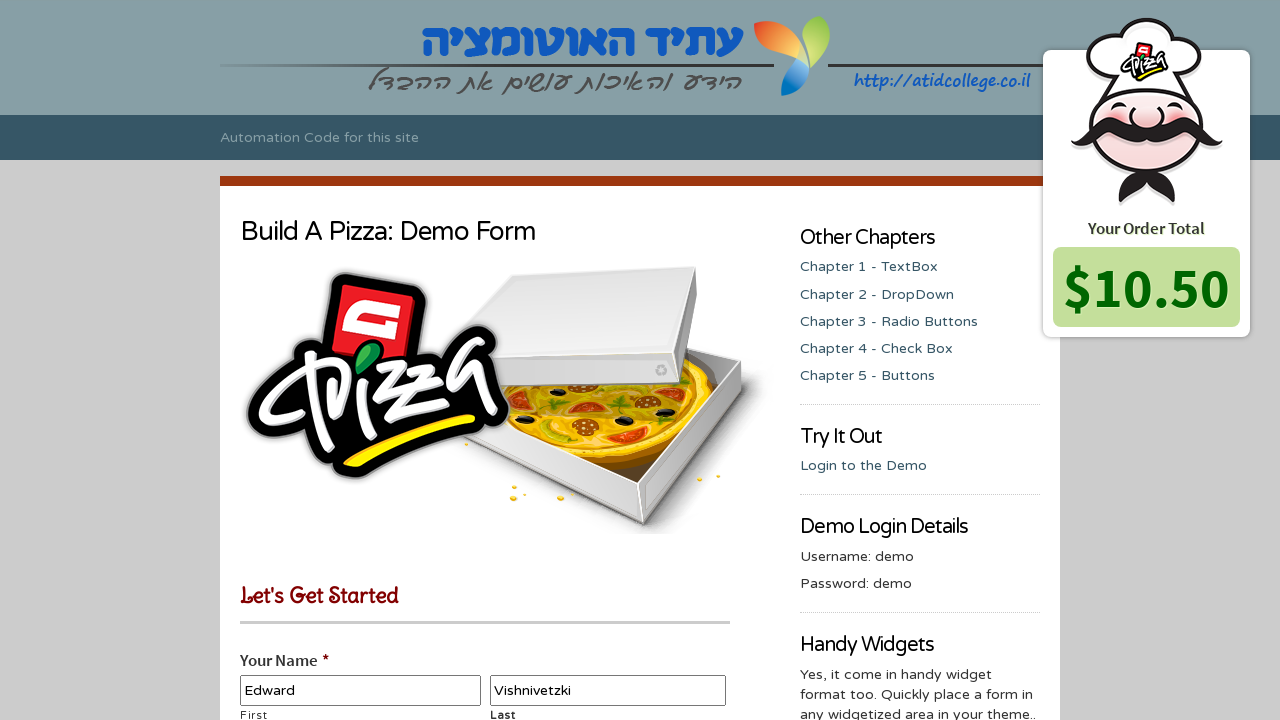

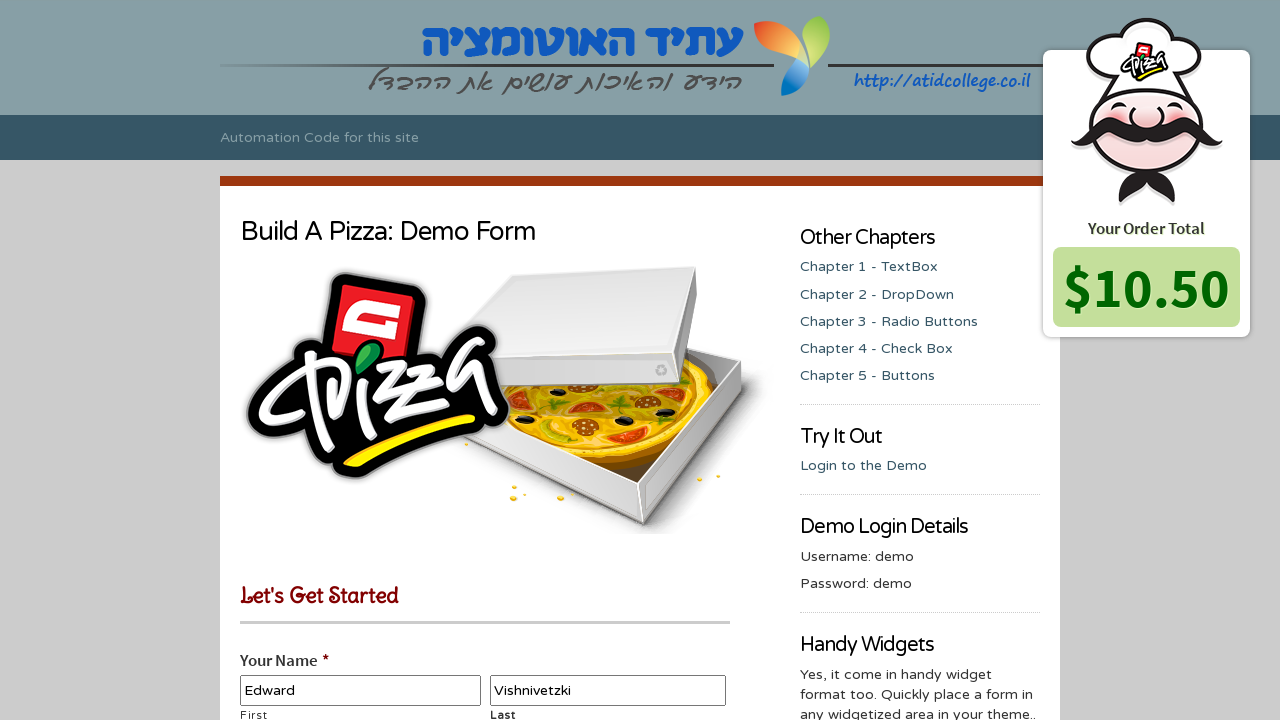